Tests calculator division by zero by clicking 1 / 0 and verifying the result shows Infinity

Starting URL: https://testpages.eviltester.com/styled/apps/calculator.html

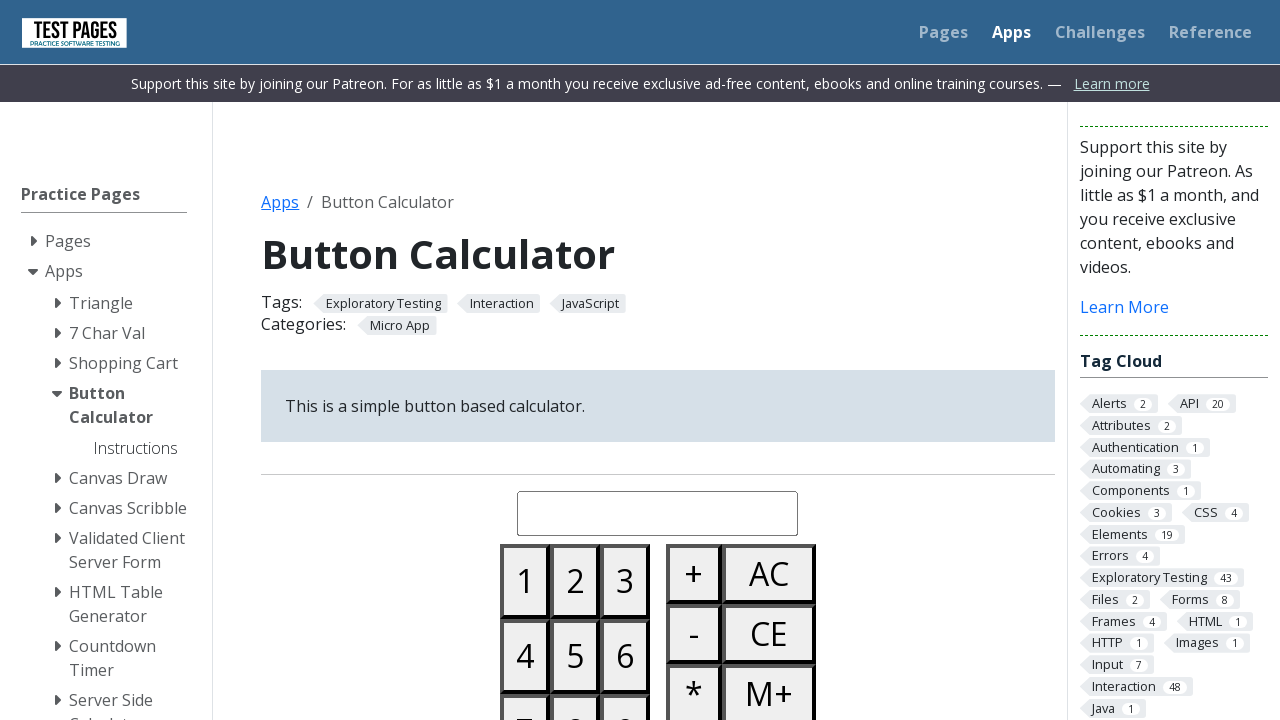

Clicked button 1 at (525, 581) on #button01
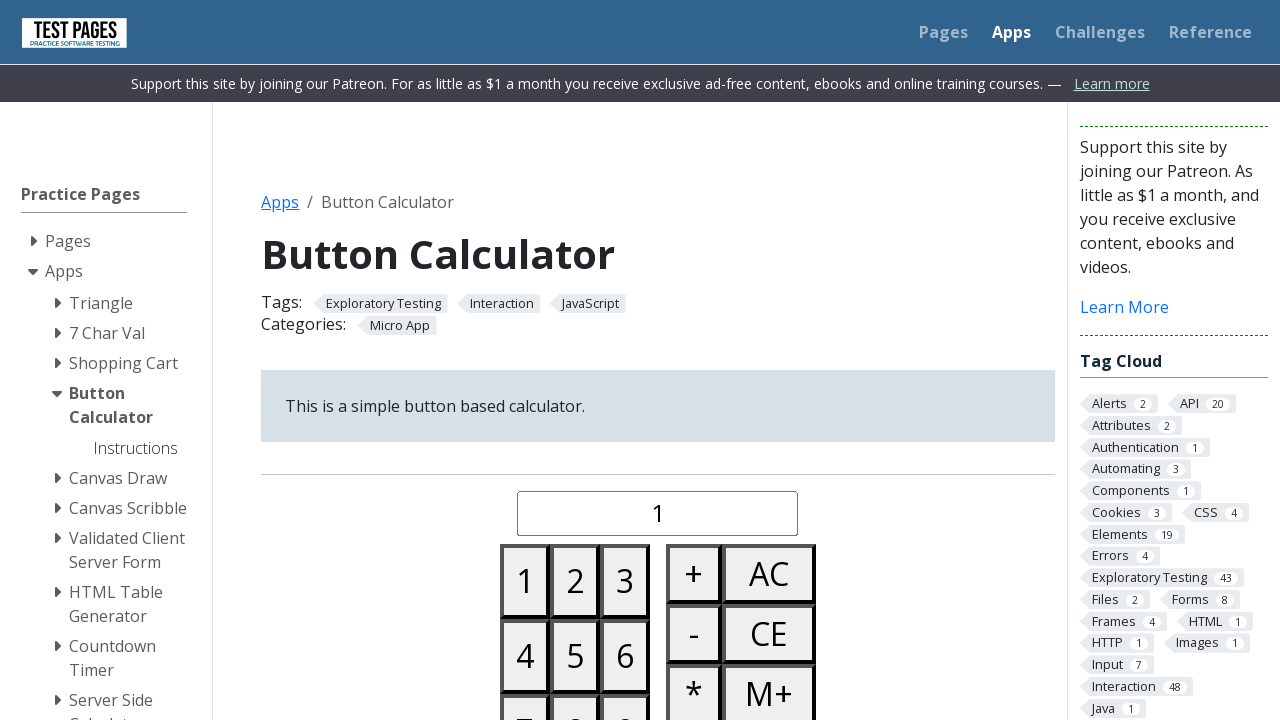

Clicked divide button at (694, 360) on #buttondivide
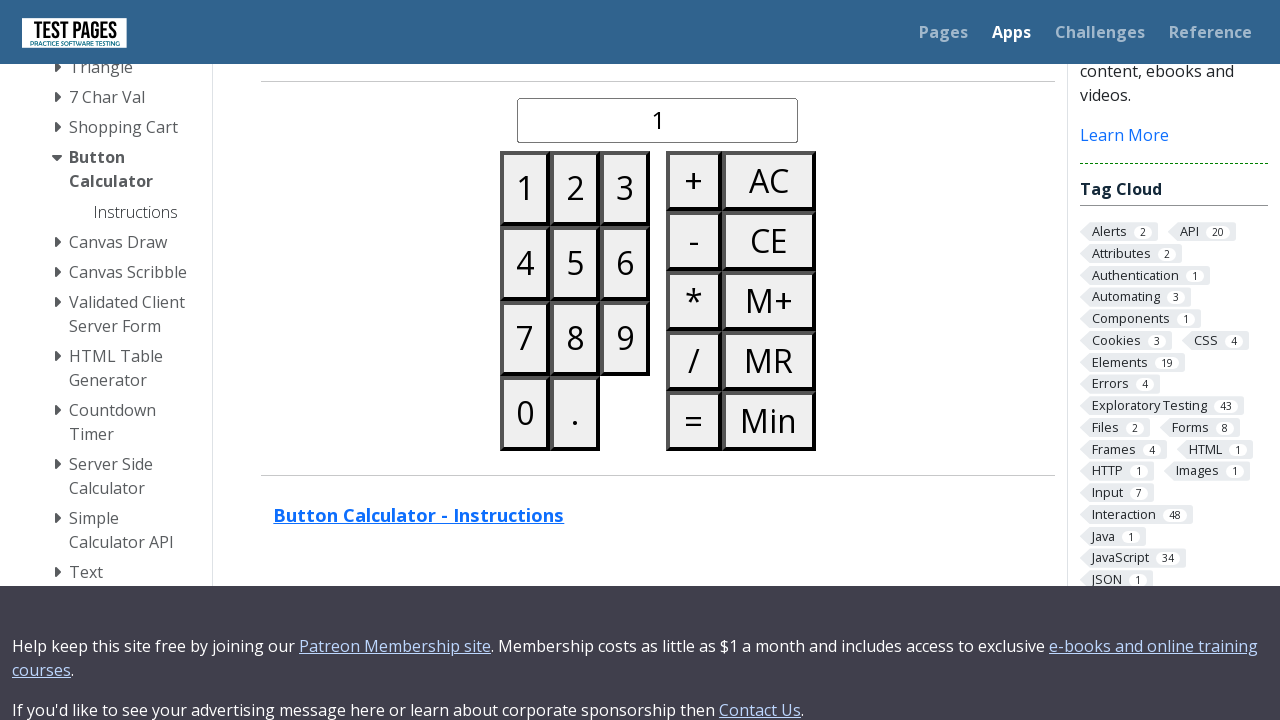

Clicked button 0 at (525, 413) on #button00
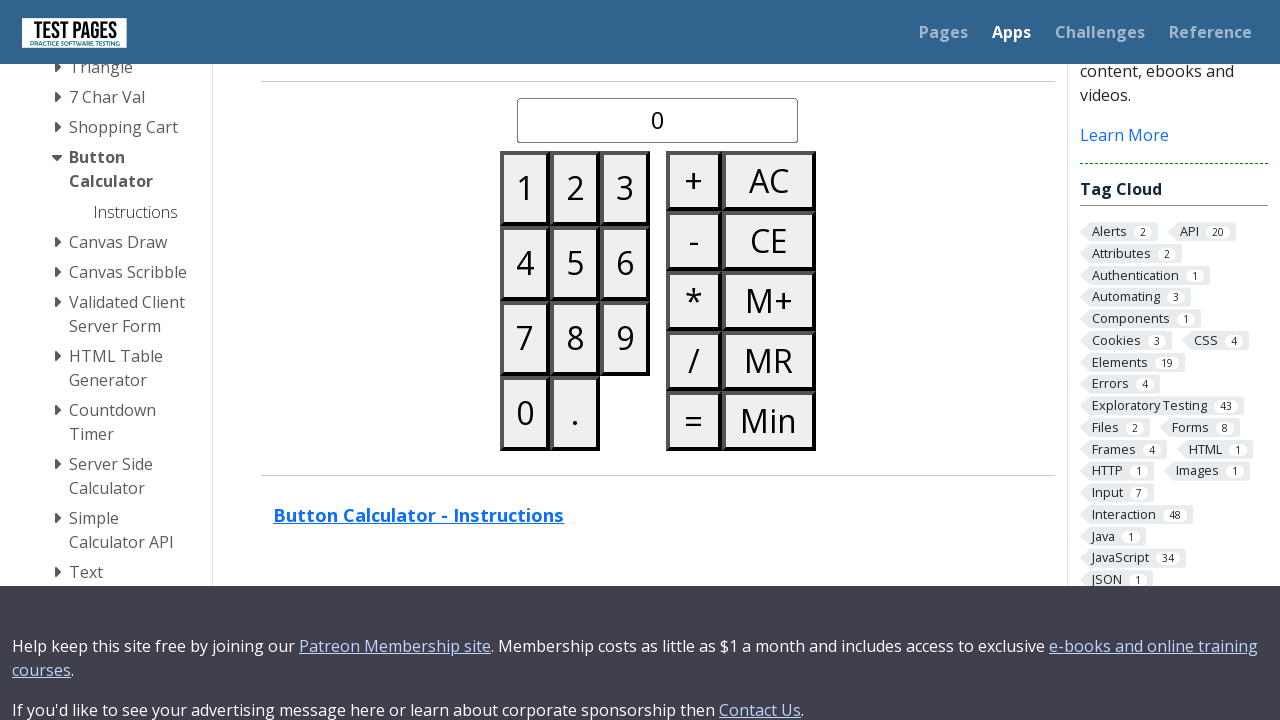

Clicked equals button to calculate 1 / 0 at (694, 420) on #buttonequals
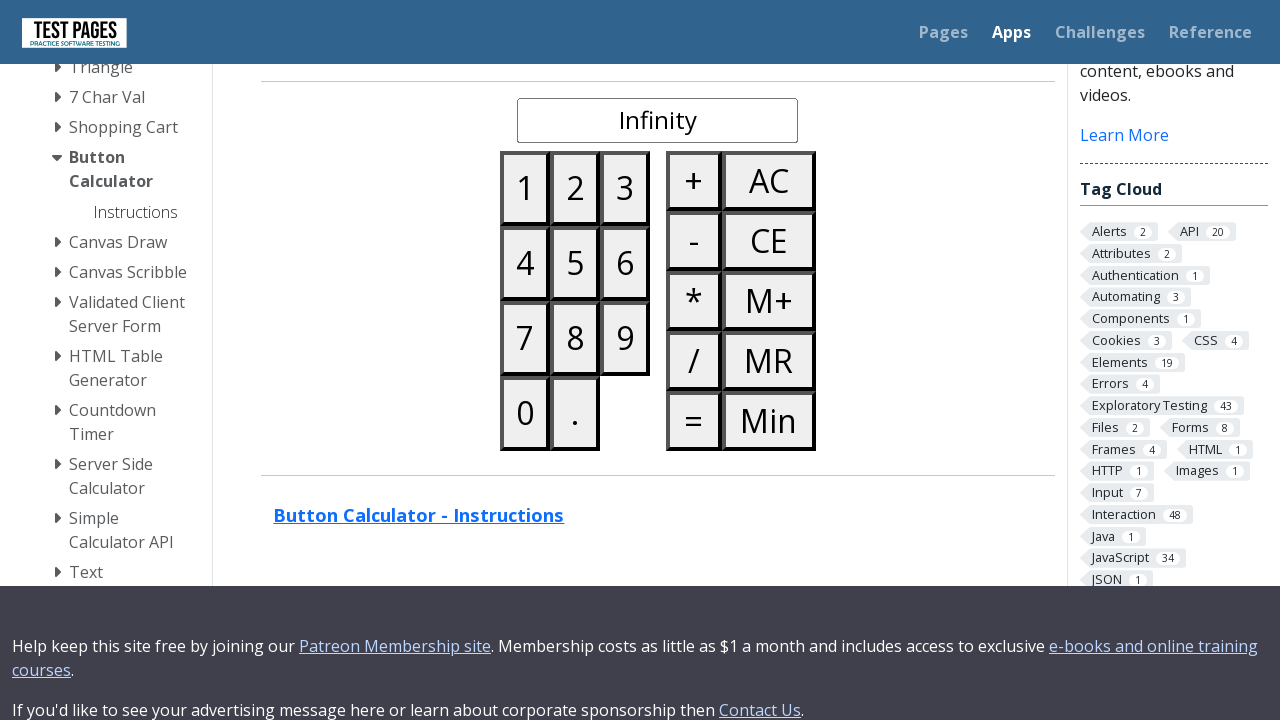

Calculator display loaded with result
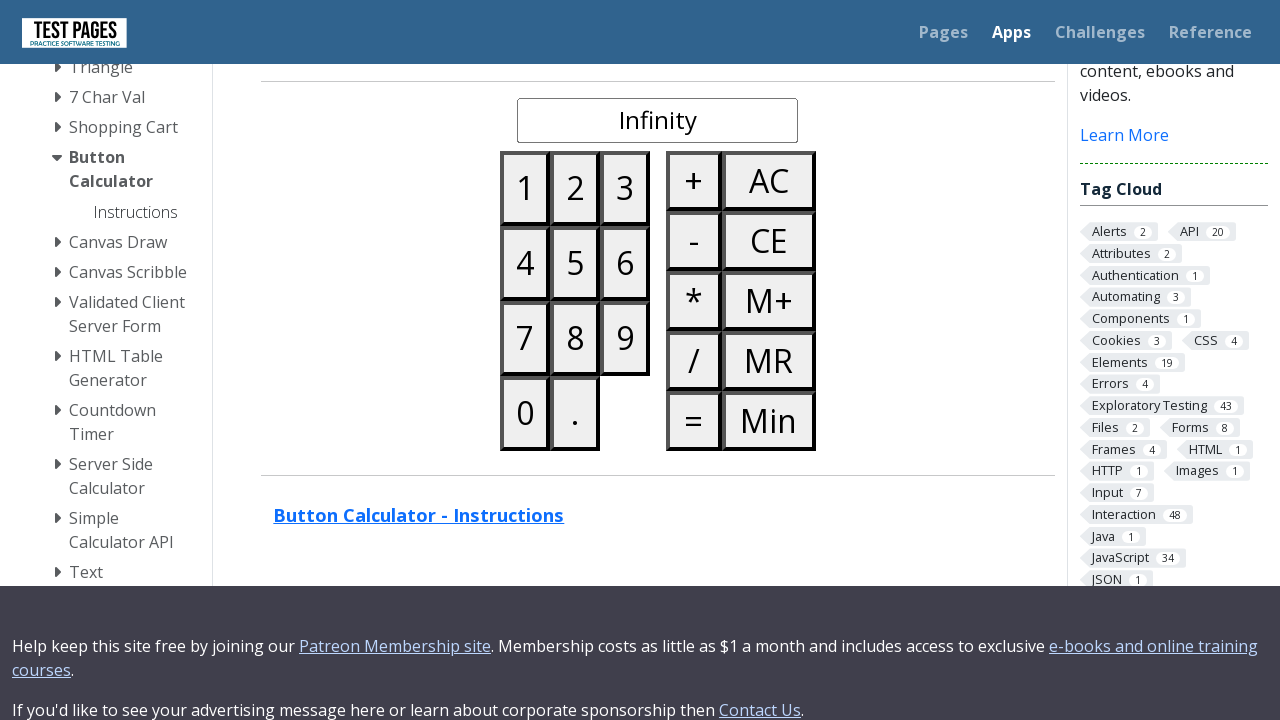

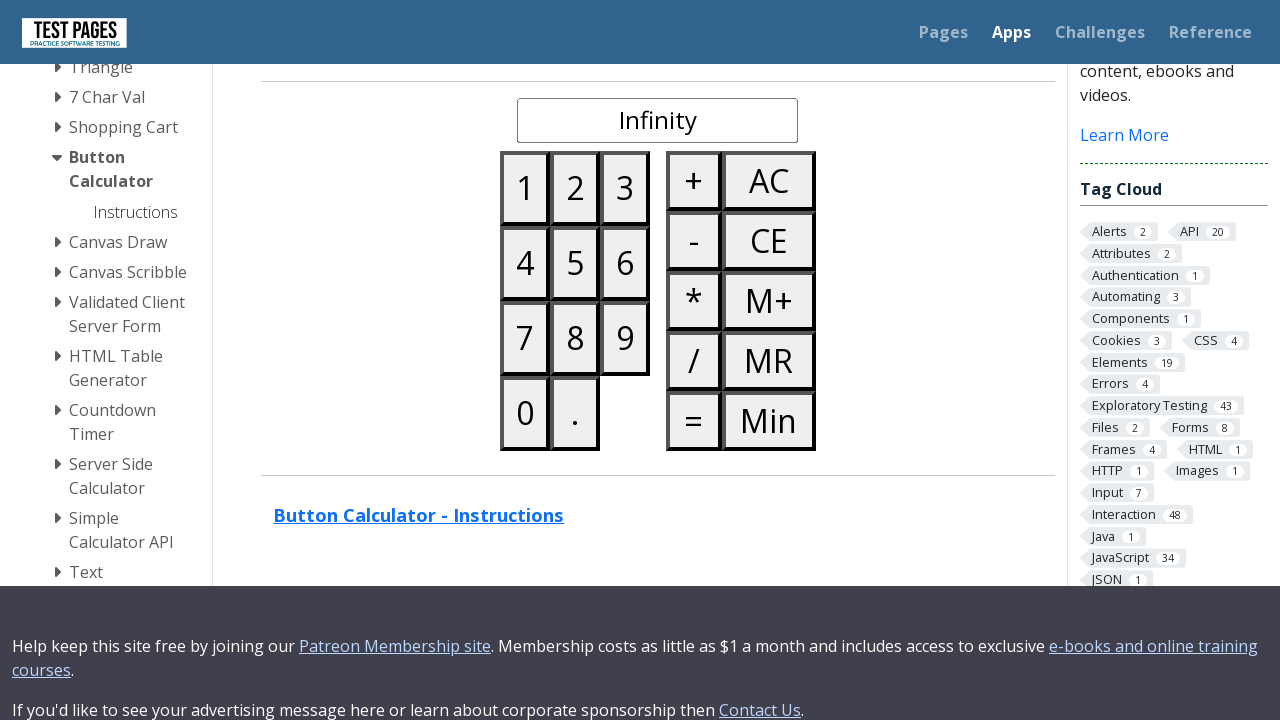